Tests table sorting functionality by clicking the Due column header and verifying the values are sorted in ascending order

Starting URL: http://the-internet.herokuapp.com/tables

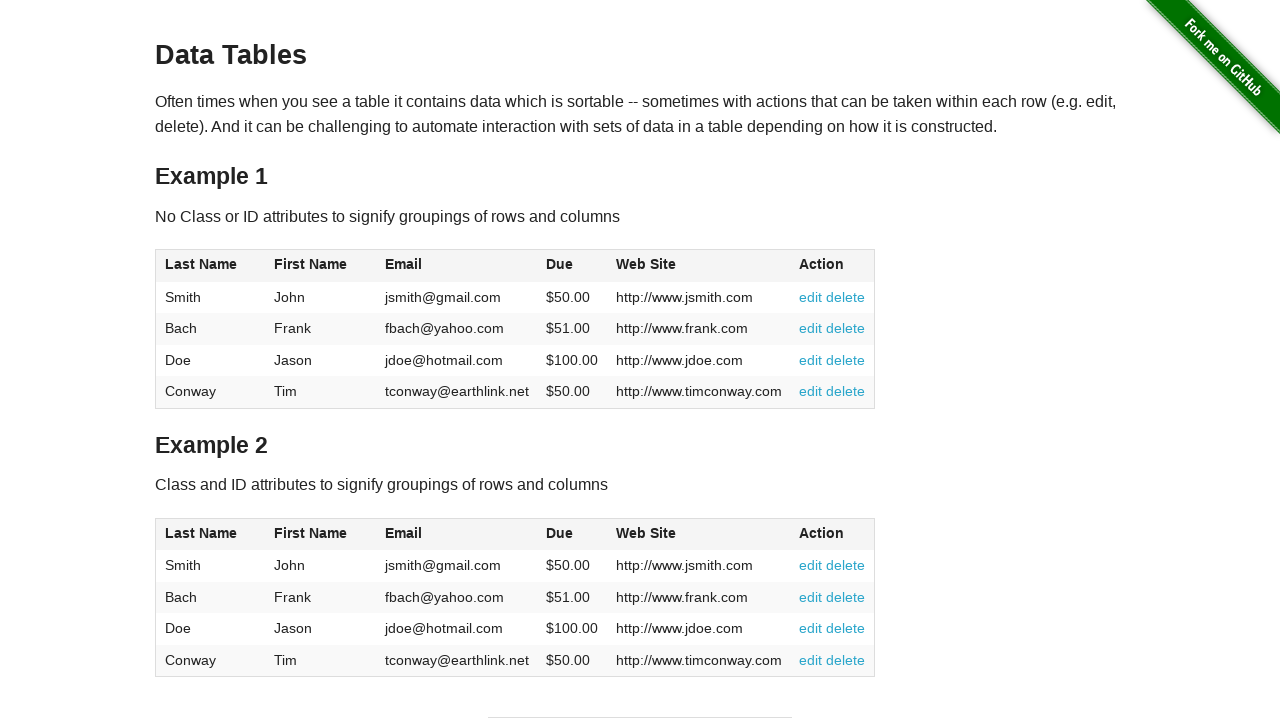

Clicked Due column header (4th column) to sort ascending at (572, 266) on #table1 thead tr th:nth-of-type(4)
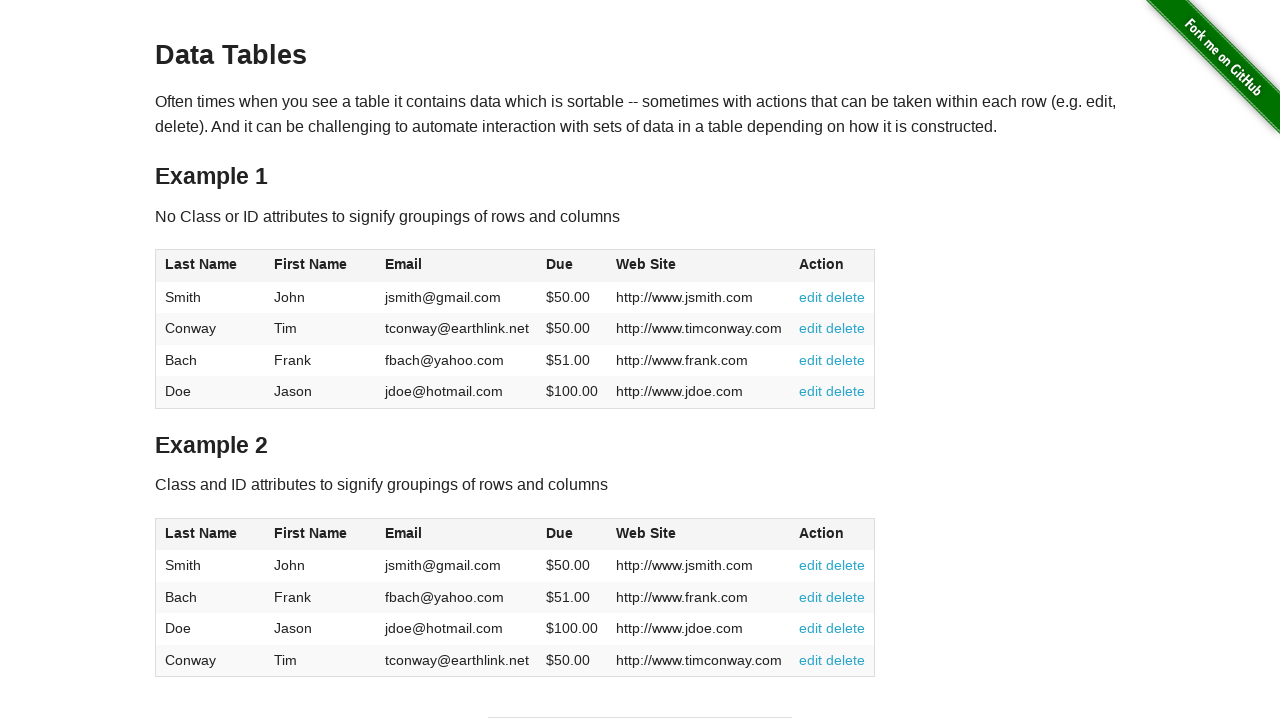

Verified table loaded with Due column values visible
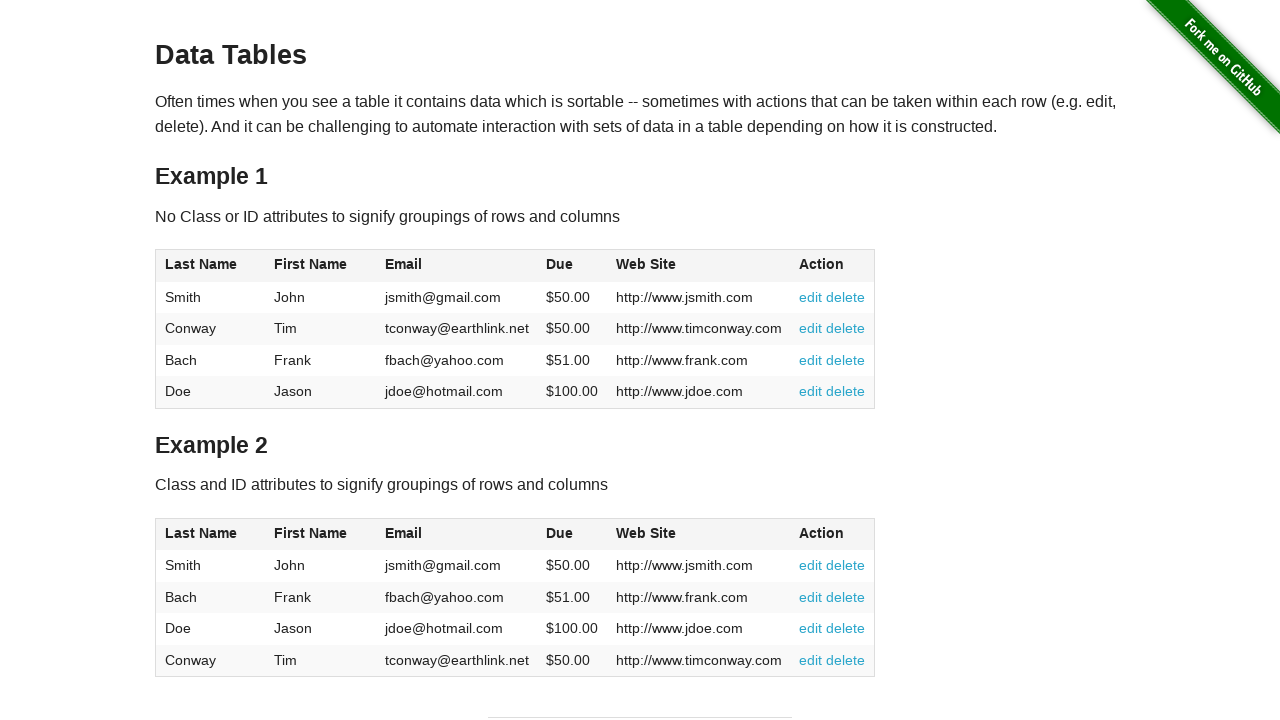

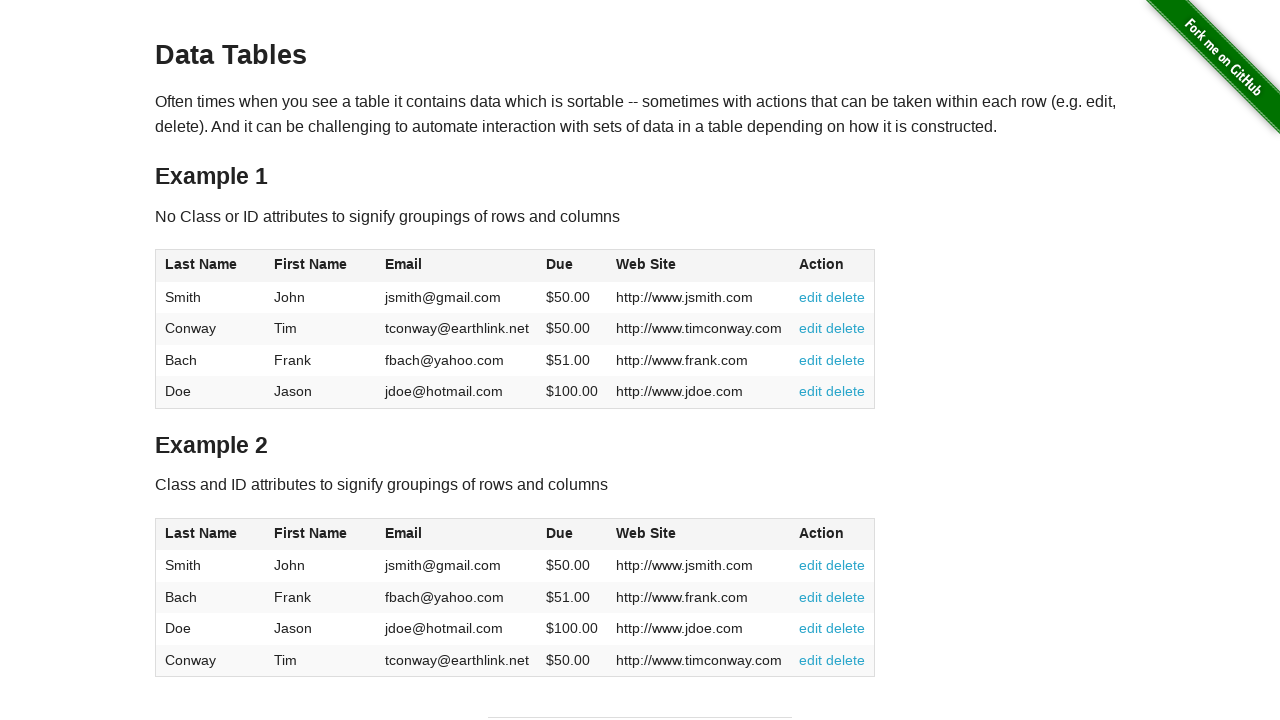